Tests right-click context menu functionality by performing a right-click action on a designated element

Starting URL: https://swisnl.github.io/jQuery-contextMenu/demo.html

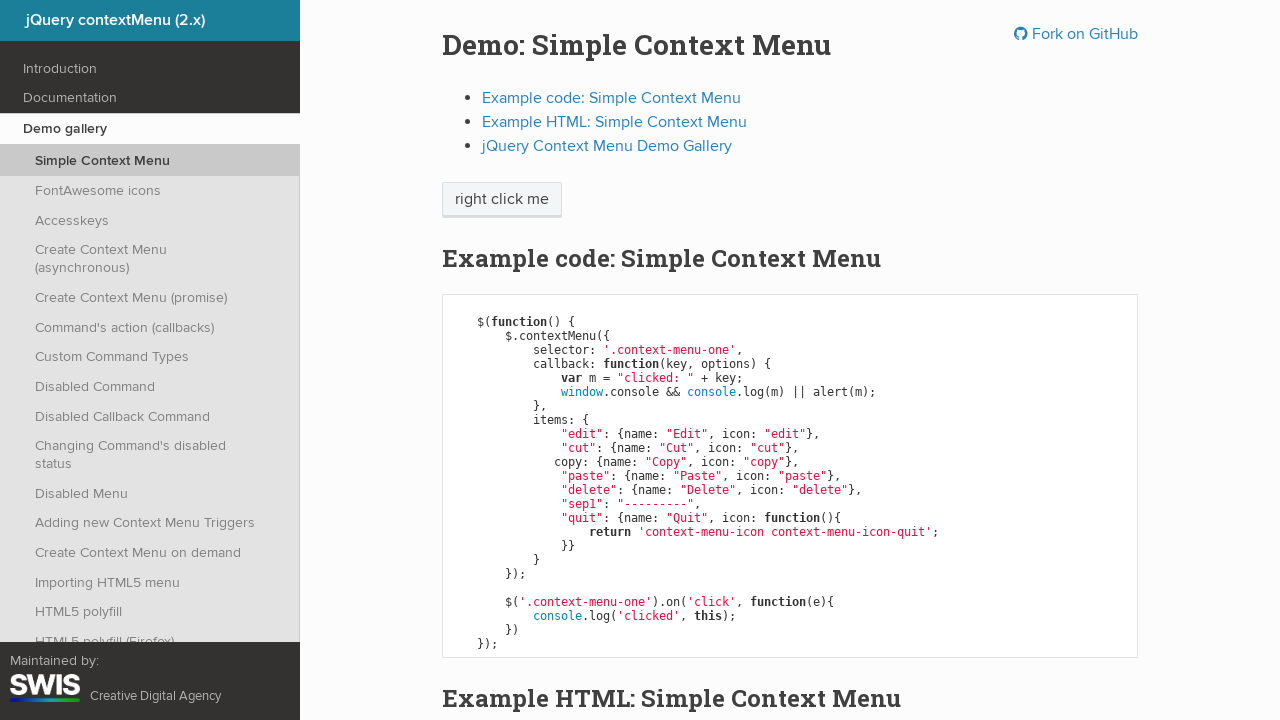

Located the 'right click me' element using XPath
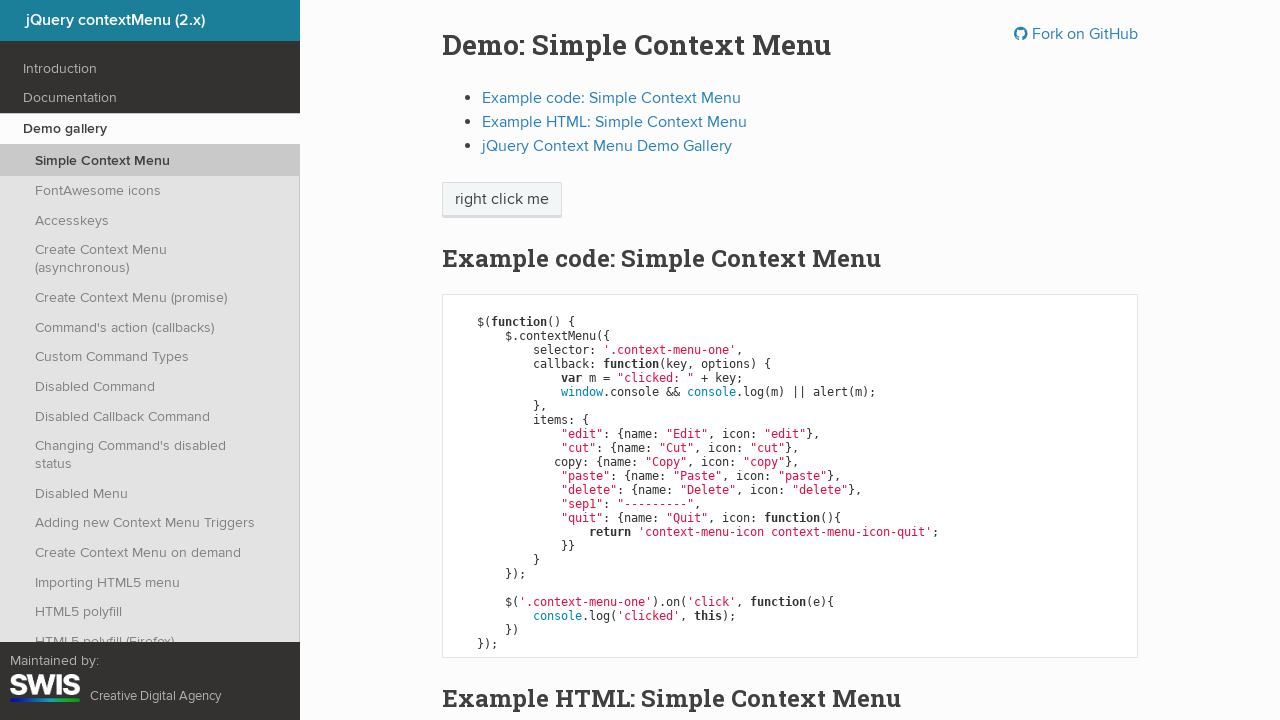

Performed right-click action on the target element at (502, 200) on xpath=//span[text()='right click me']
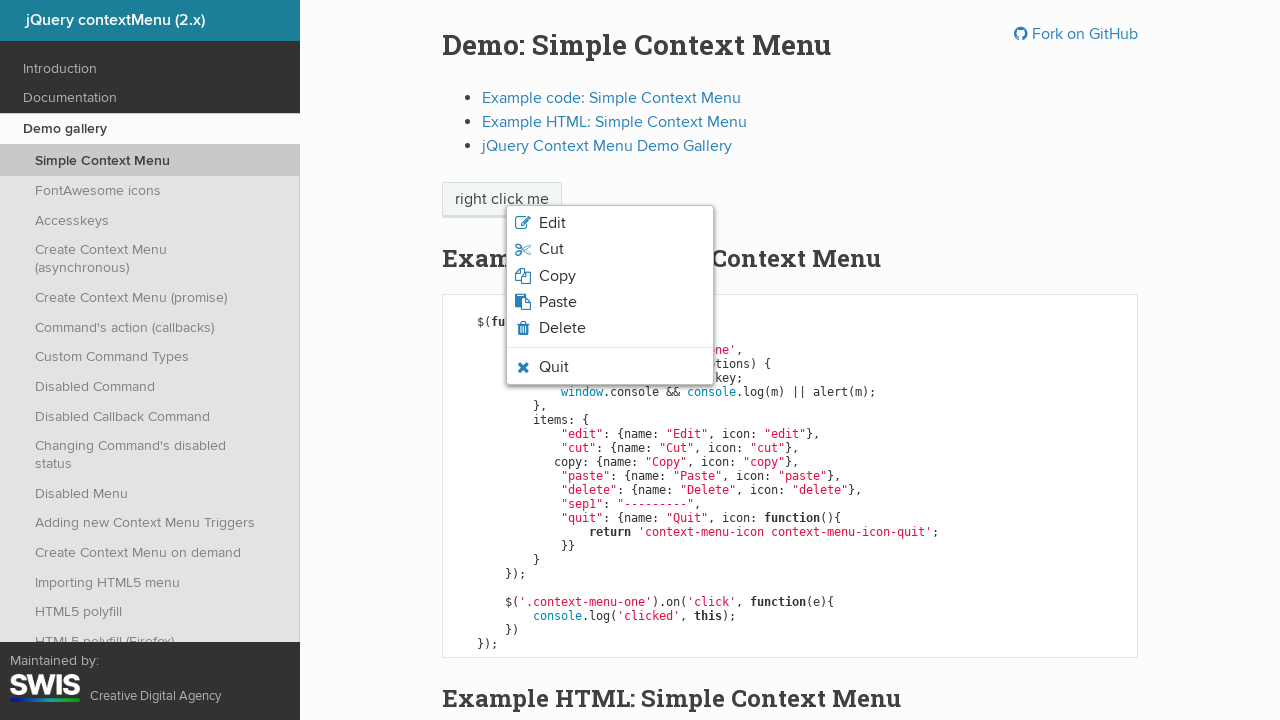

Context menu appeared and became visible
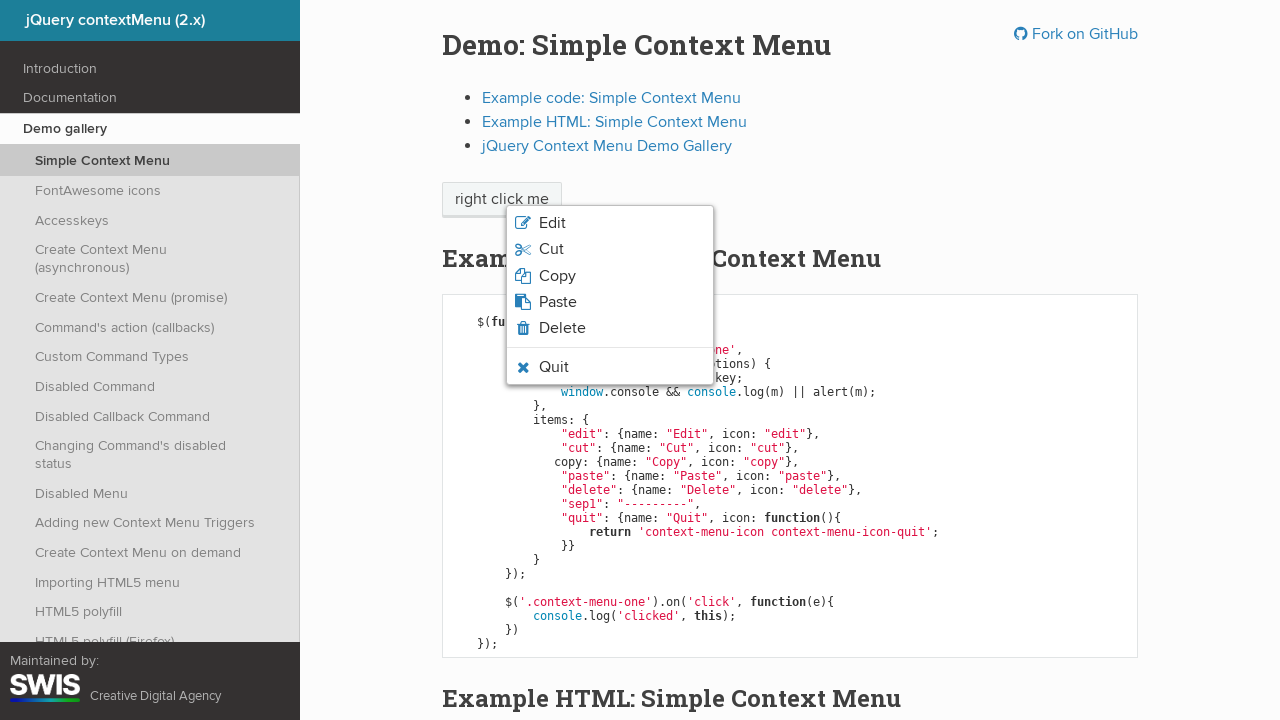

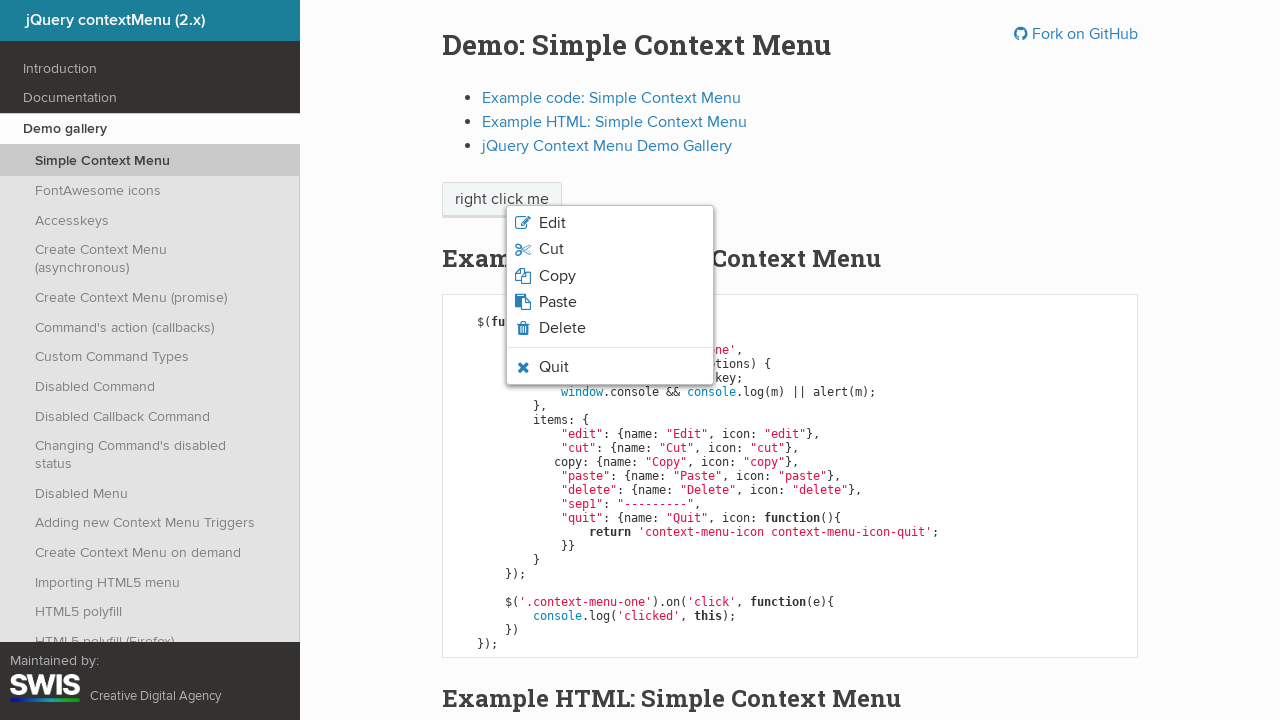